Searches for "Macbook Air" product using the search field and verifies that search results are displayed

Starting URL: http://opencart.abstracta.us/

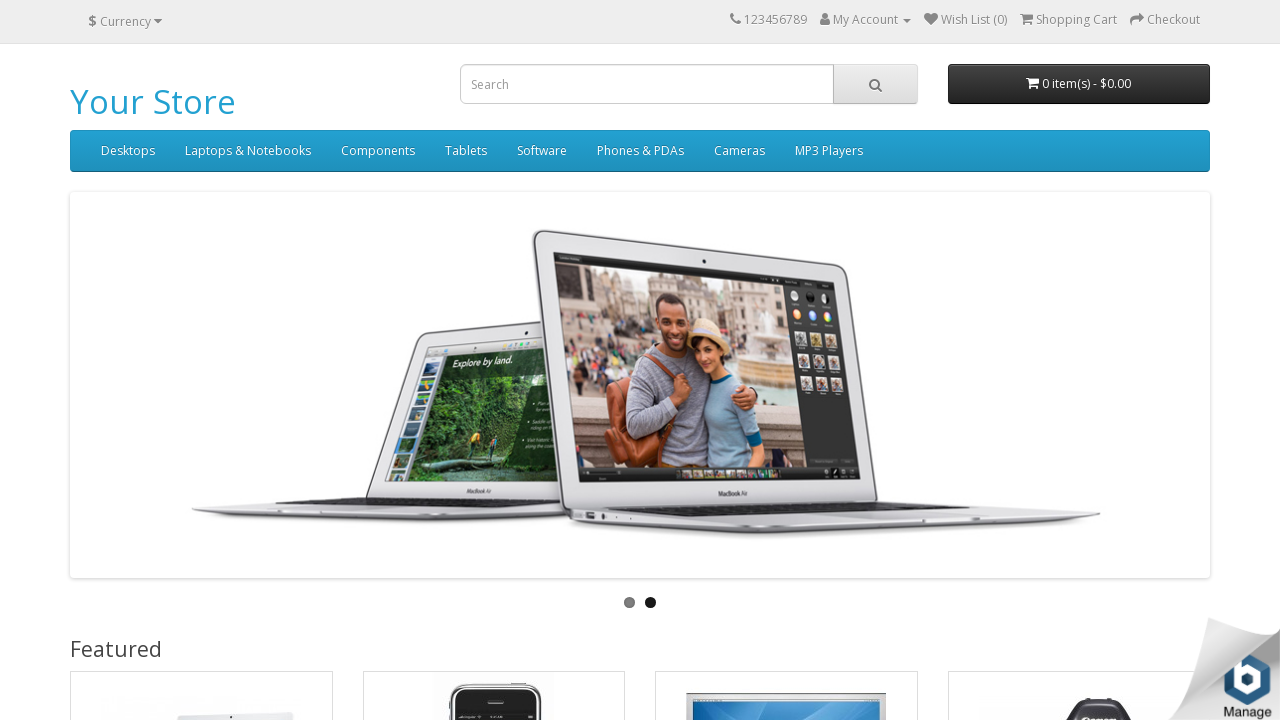

Filled search field with 'Macbook Air' on //*[@id='search']/input
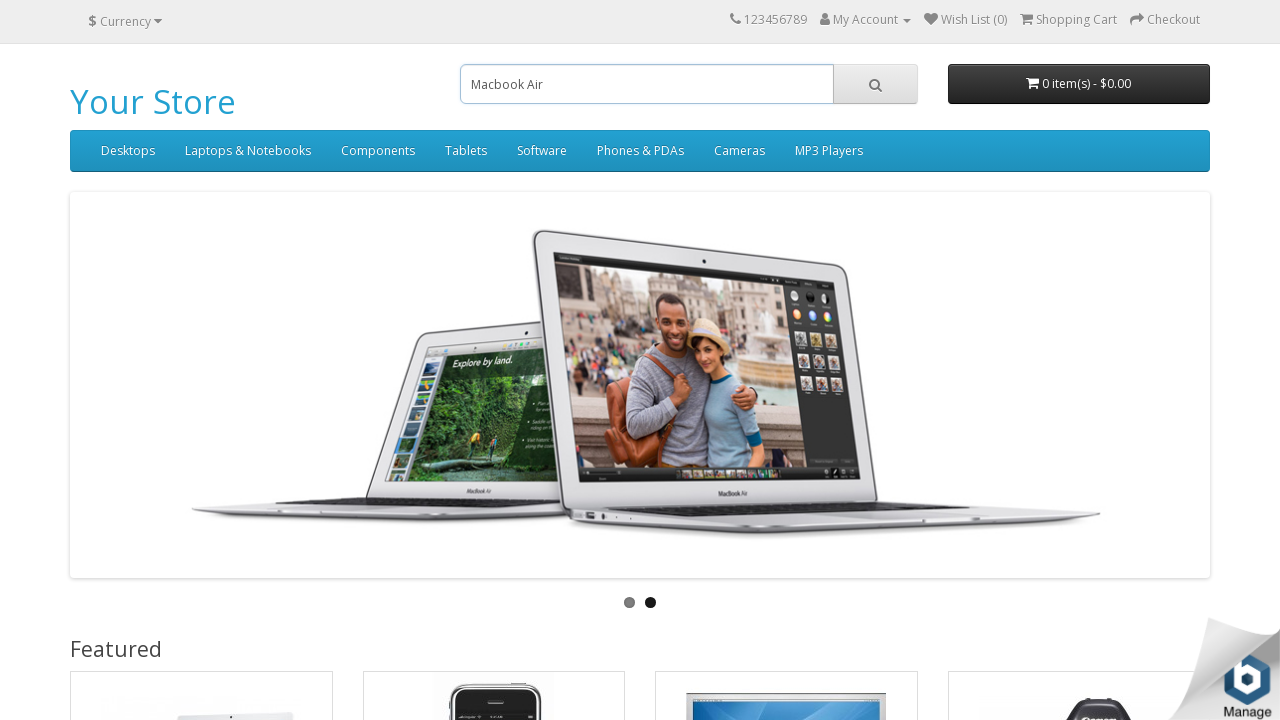

Pressed Enter to submit search query on //*[@id='search']/input
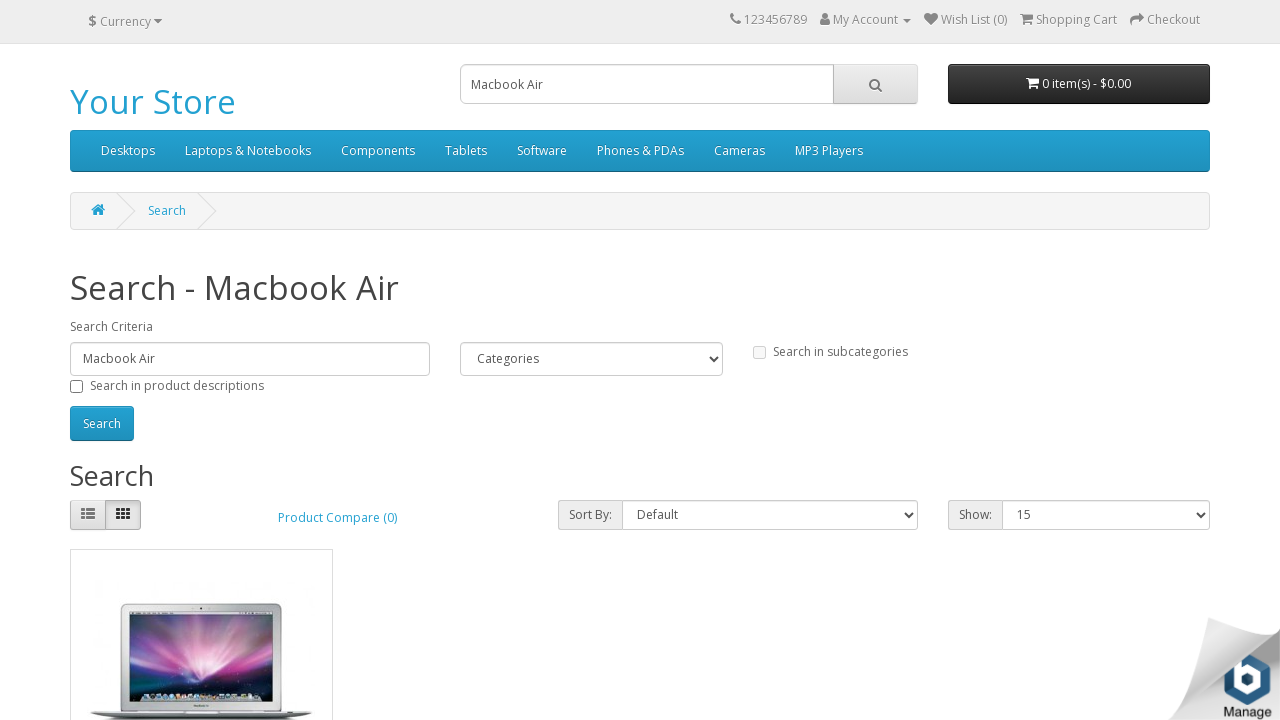

Search results loaded and product image is visible
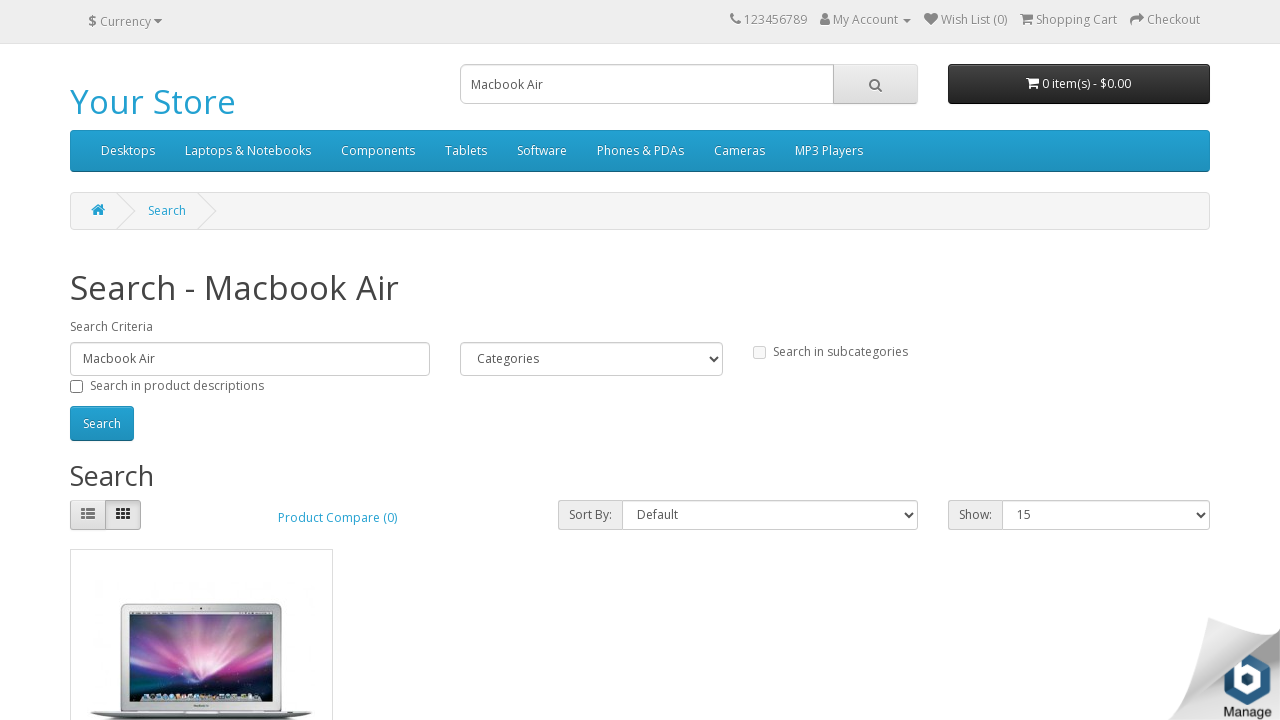

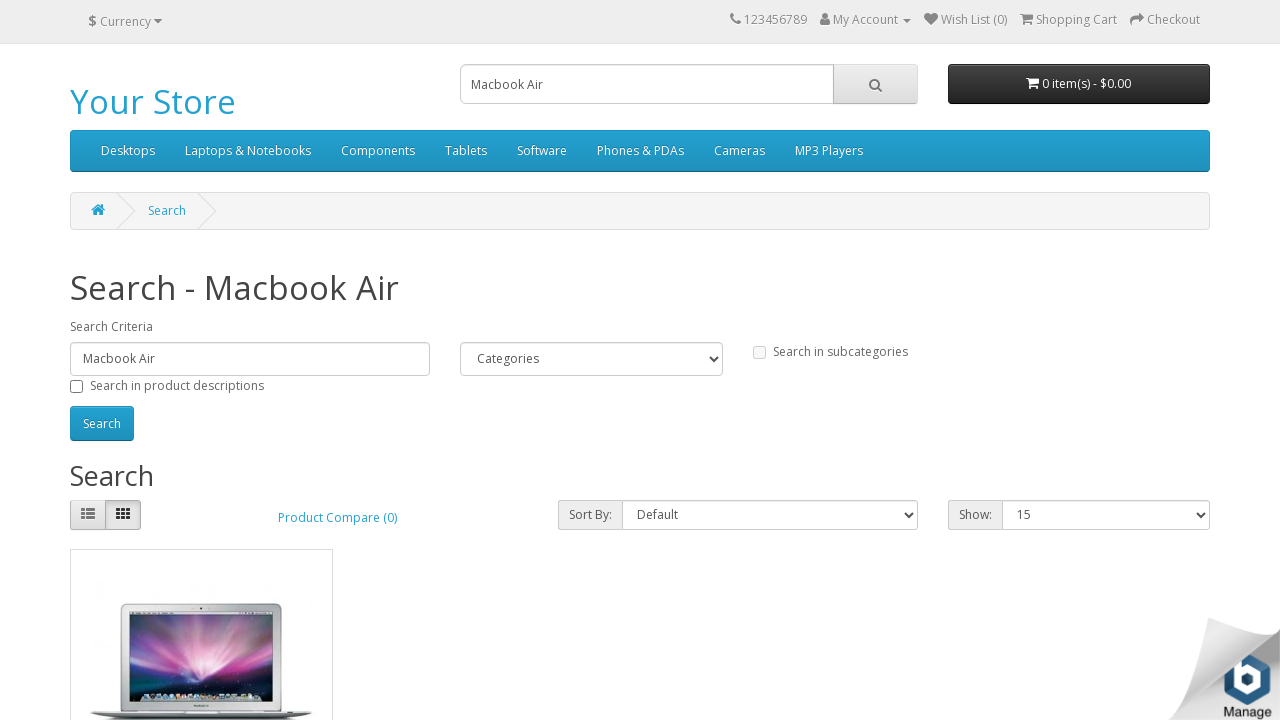